Tests explicit wait functionality by clicking a button that triggers delayed text display, then waits for the "WebDriver" text element to become visible on the page.

Starting URL: http://seleniumpractise.blogspot.com/2016/08/how-to-use-explicit-wait-in-selenium.html

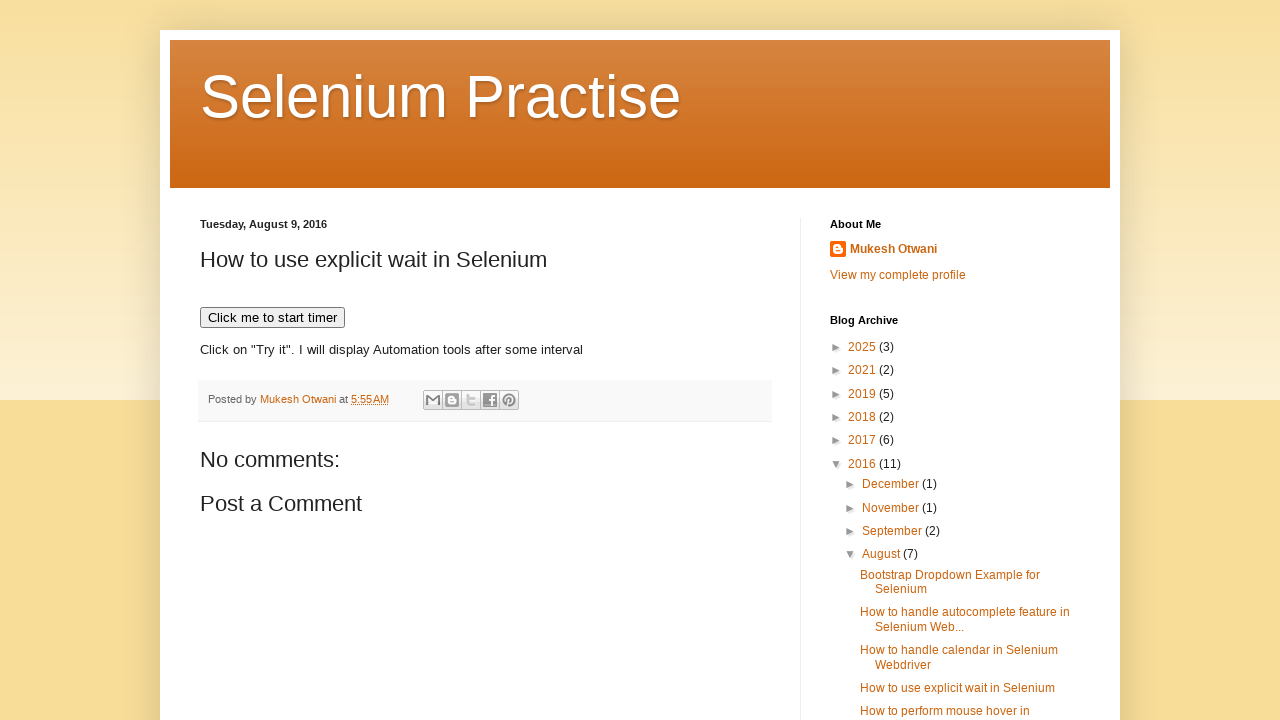

Clicked button to trigger delayed text display at (272, 318) on [onclick='timedText()']
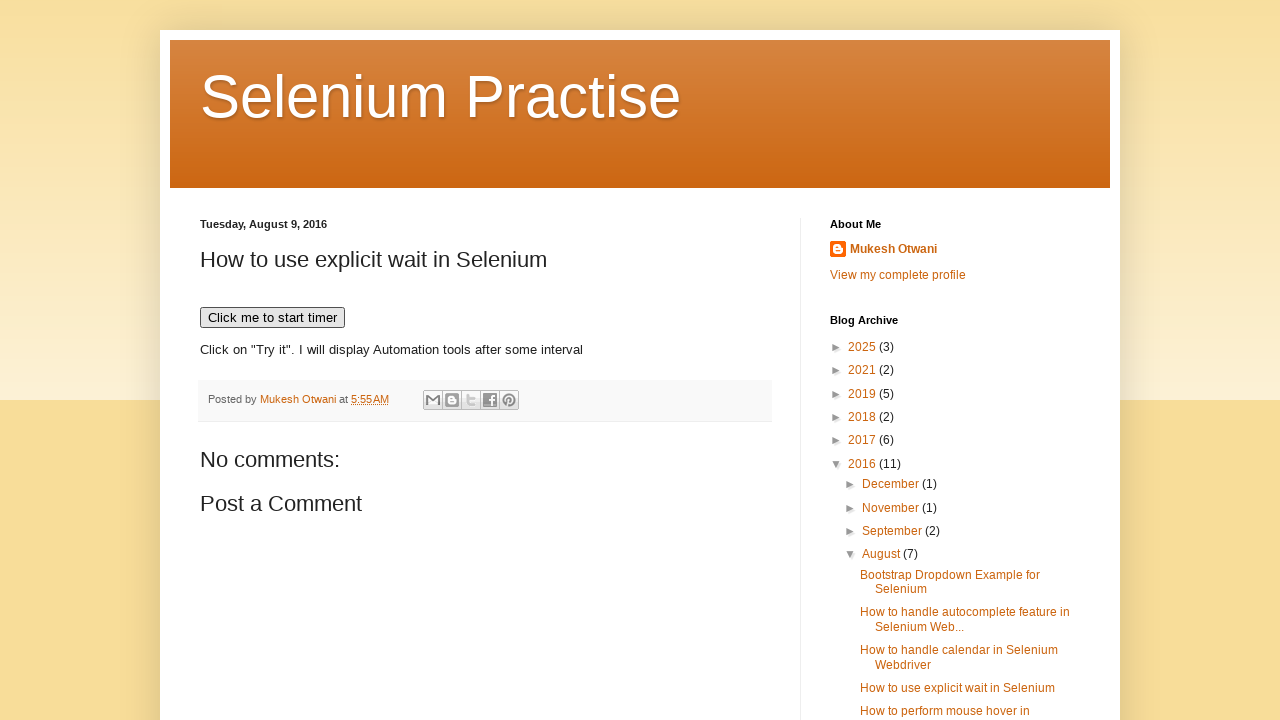

Waited for 'WebDriver' text to become visible (explicit wait completed)
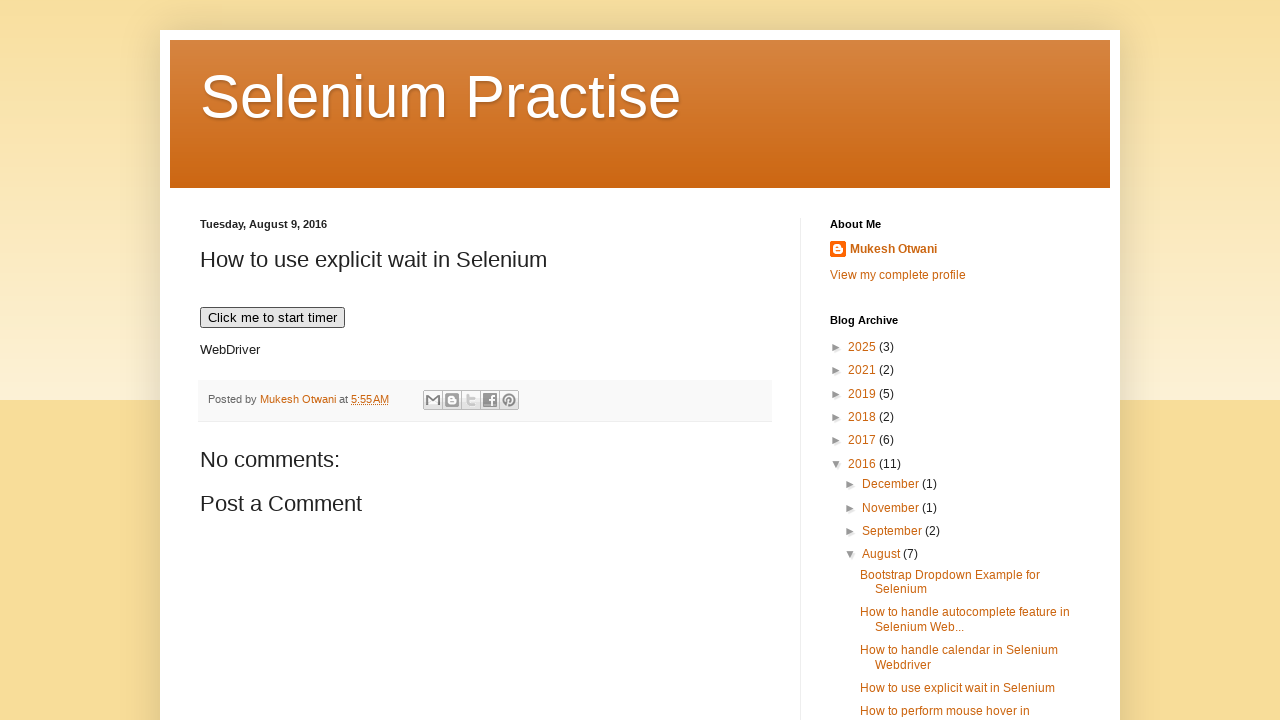

Located 'WebDriver' text element: WebDriver
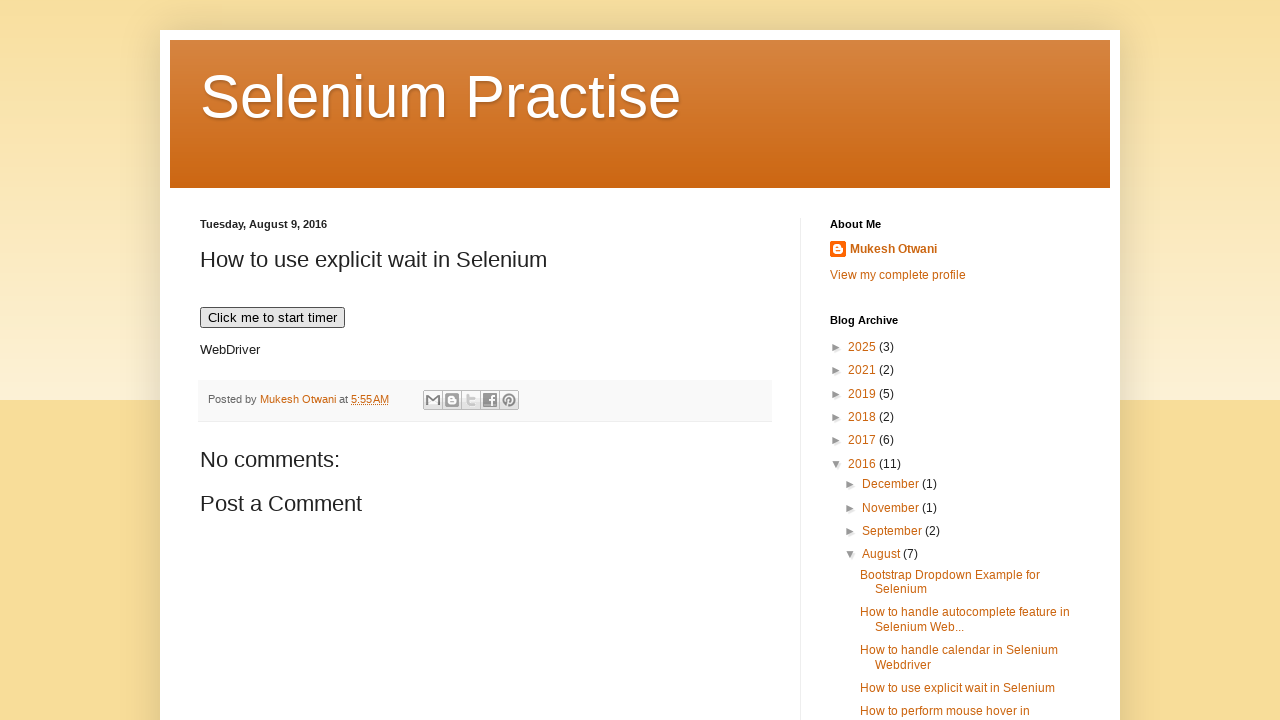

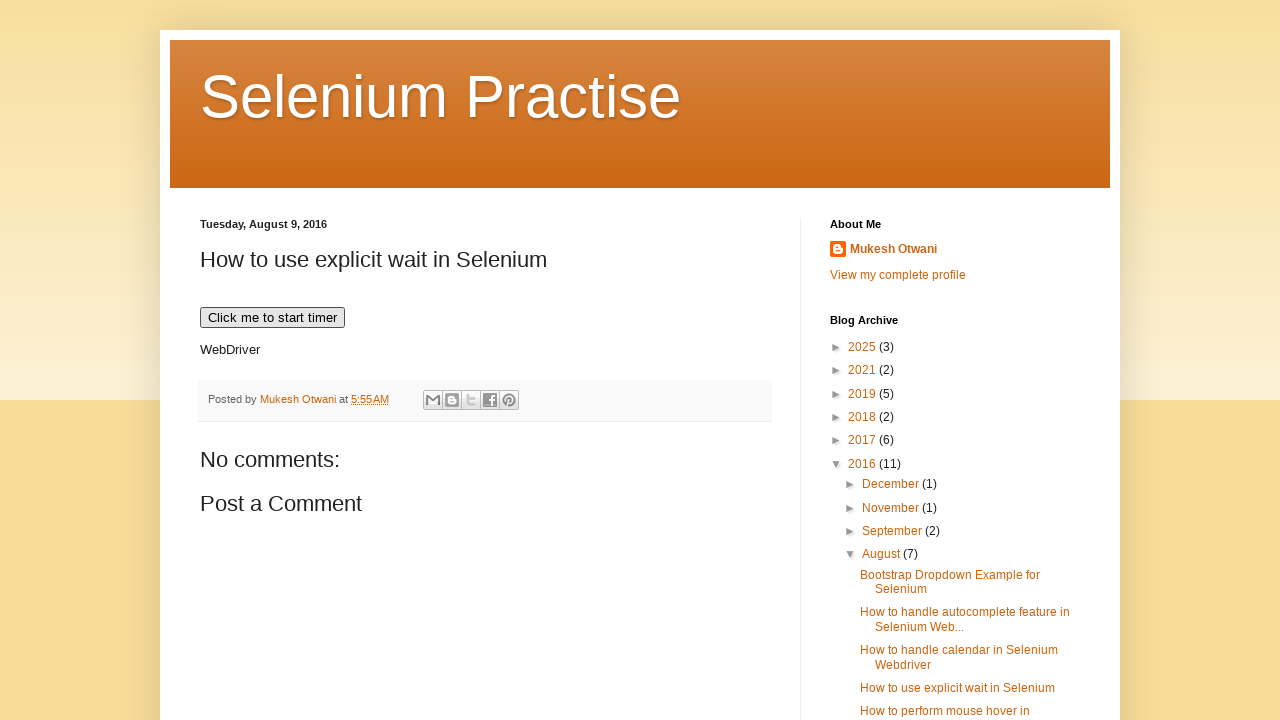